Tests the complete order flow: adding a product to cart, filling out the order form with customer details, and completing the purchase

Starting URL: https://www.demoblaze.com/

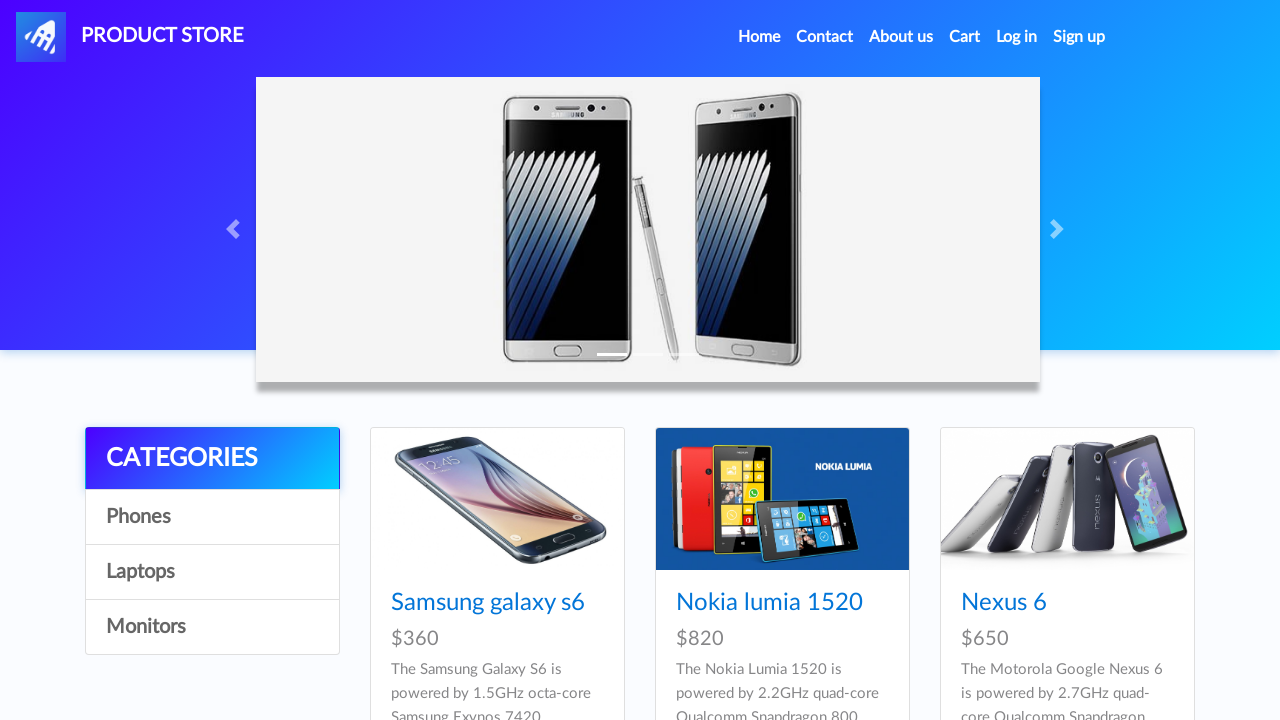

Set up dialog handler for add to cart alert
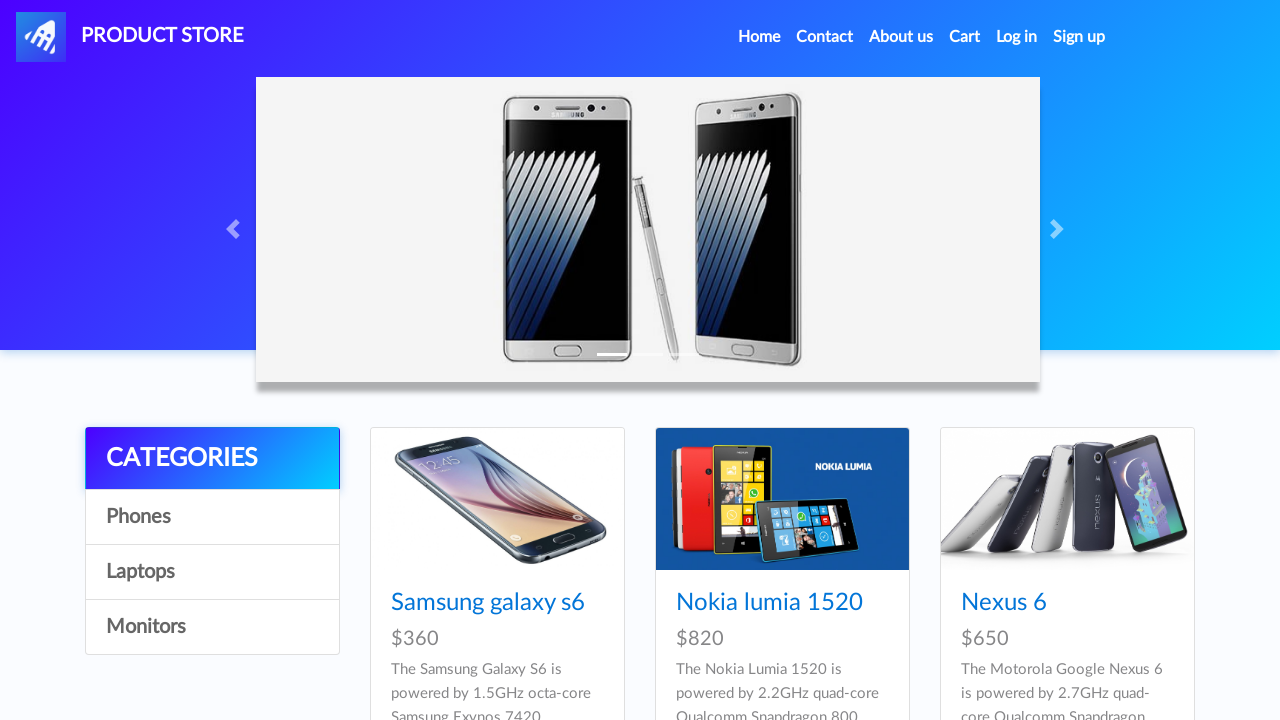

Clicked on Samsung Galaxy S6 product link at (488, 603) on text=Samsung galaxy s6
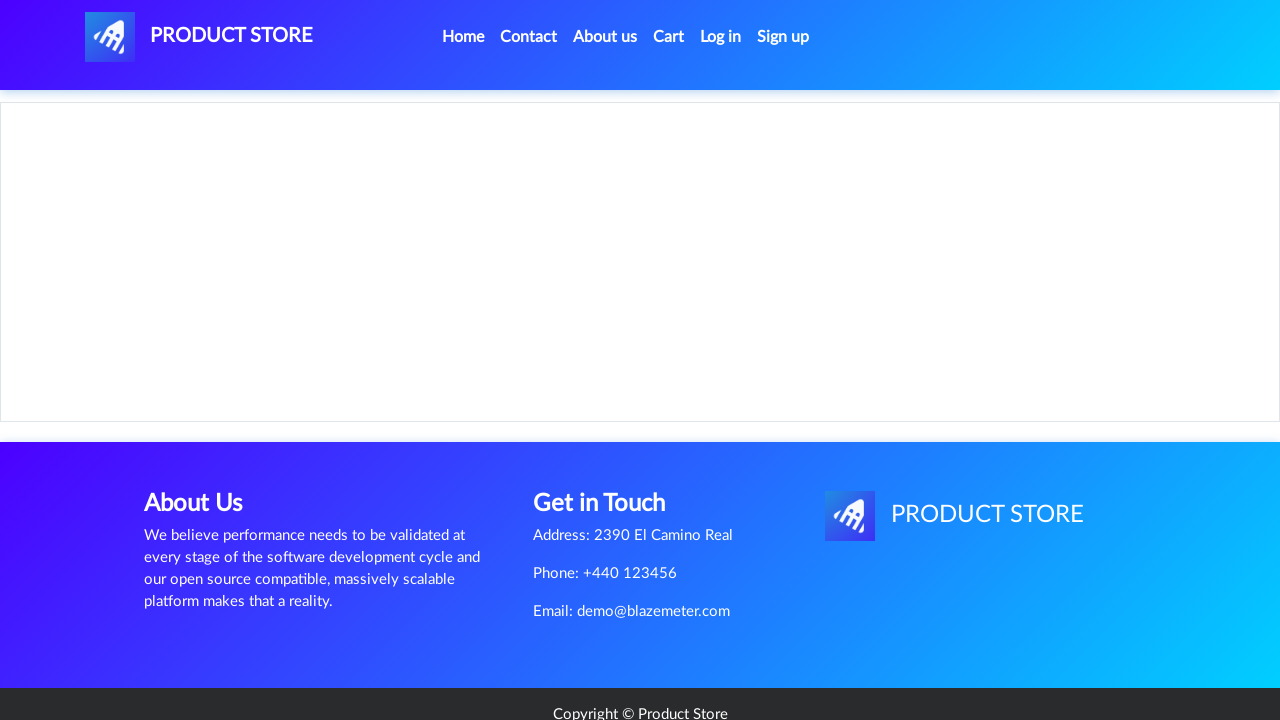

Product page loaded with Add to cart button
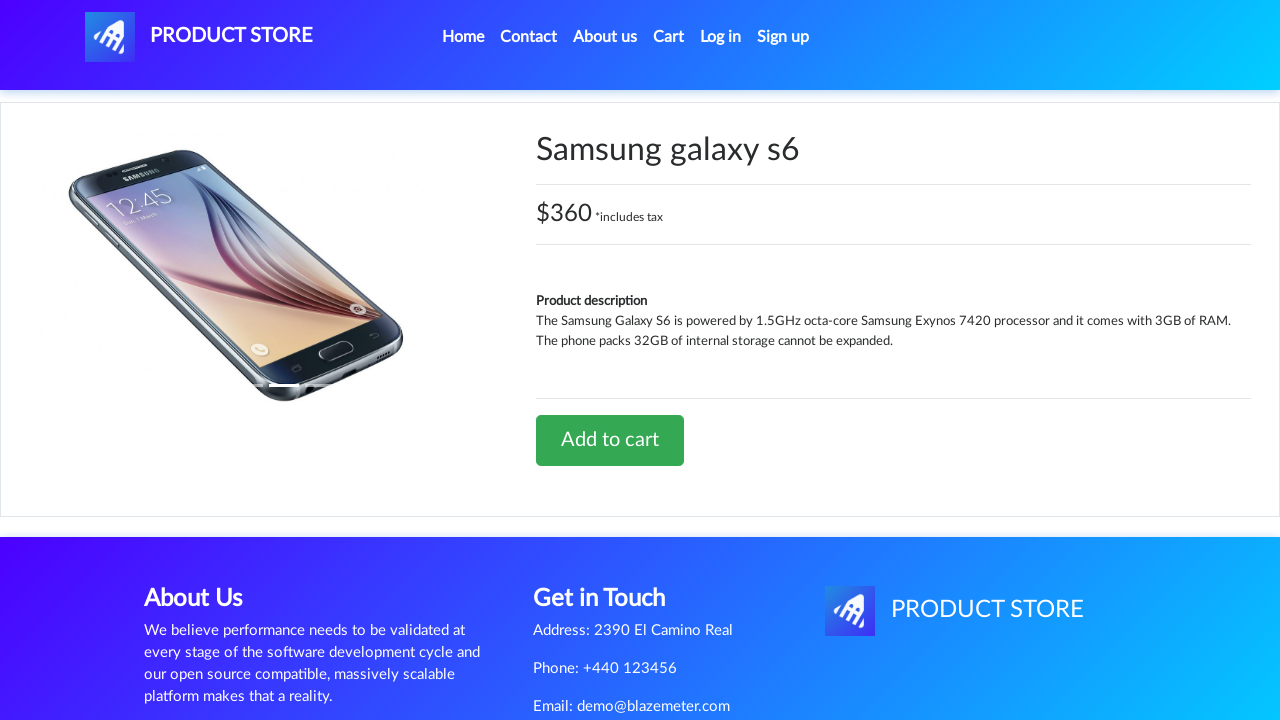

Clicked Add to cart button at (610, 440) on a:has-text('Add to cart')
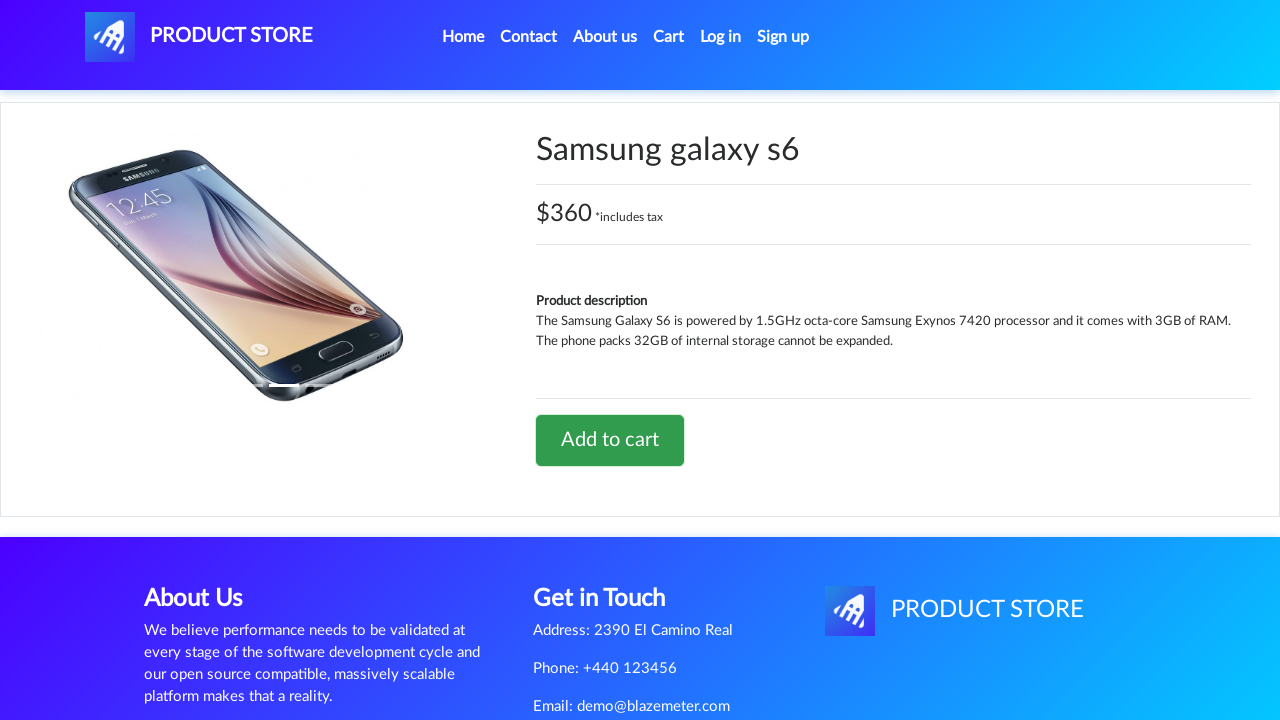

Waited for add to cart confirmation alert
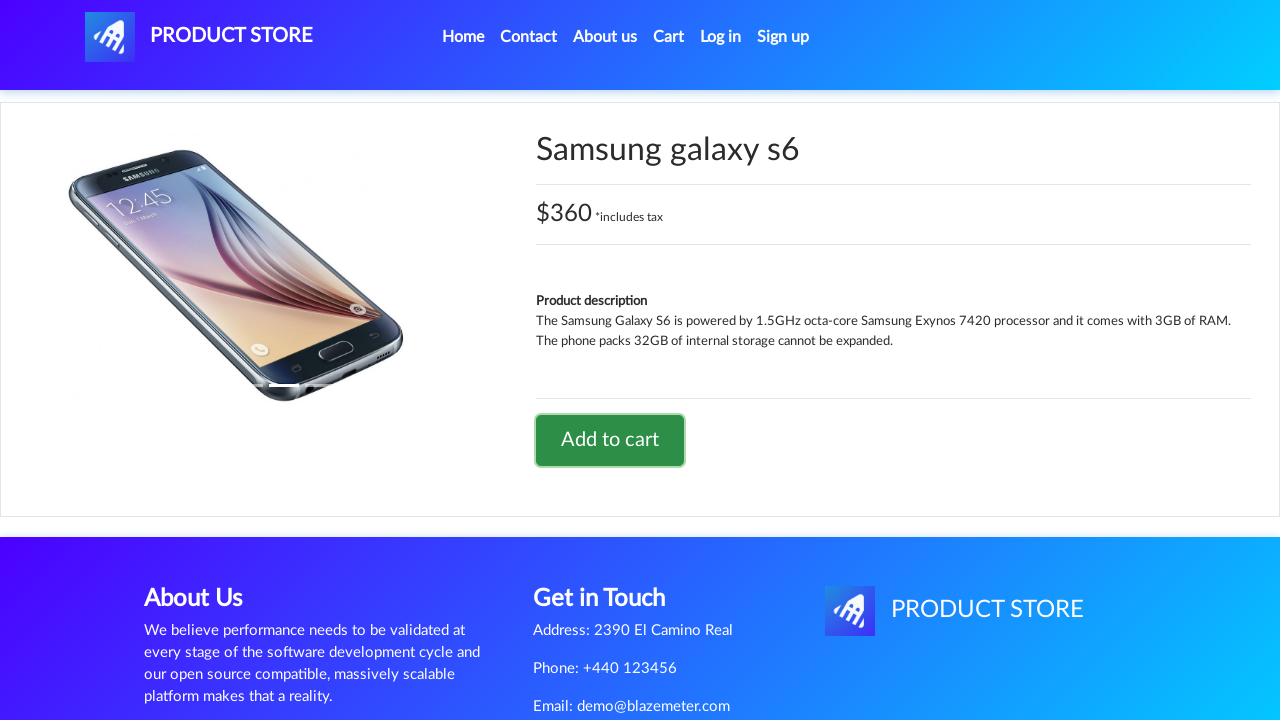

Clicked on Cart link at (669, 37) on #cartur
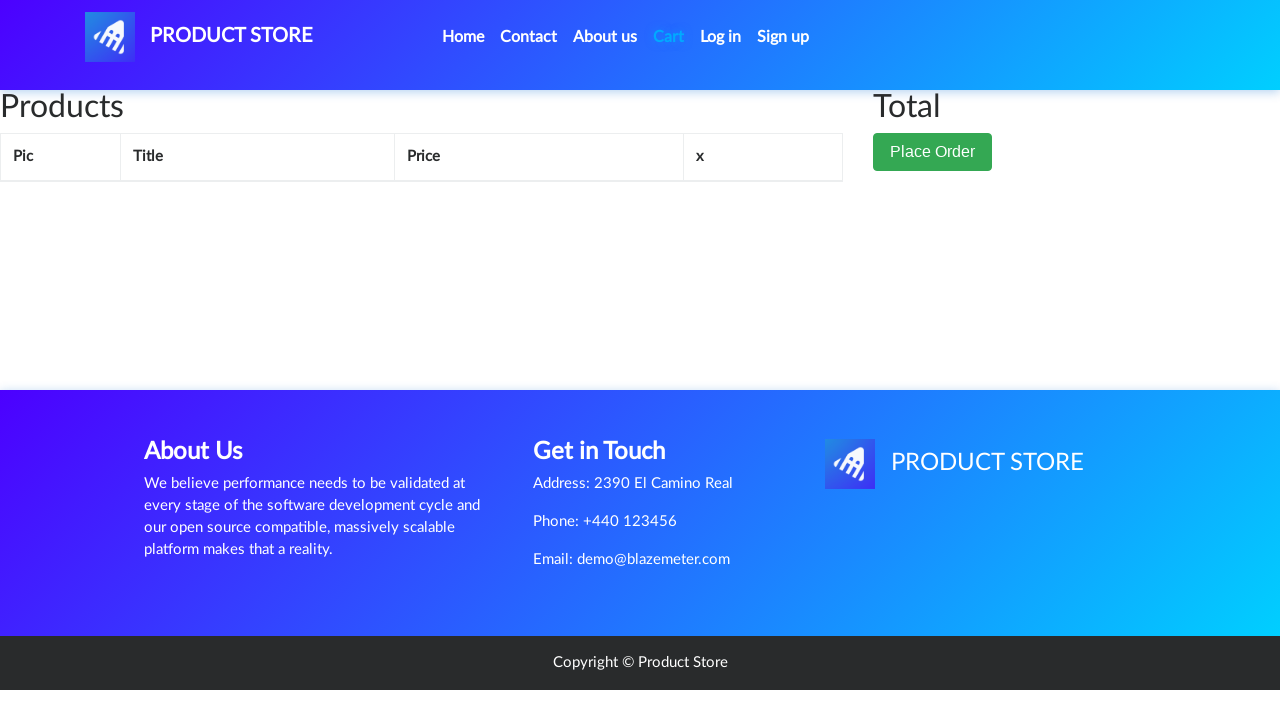

Cart page loaded with Place Order button
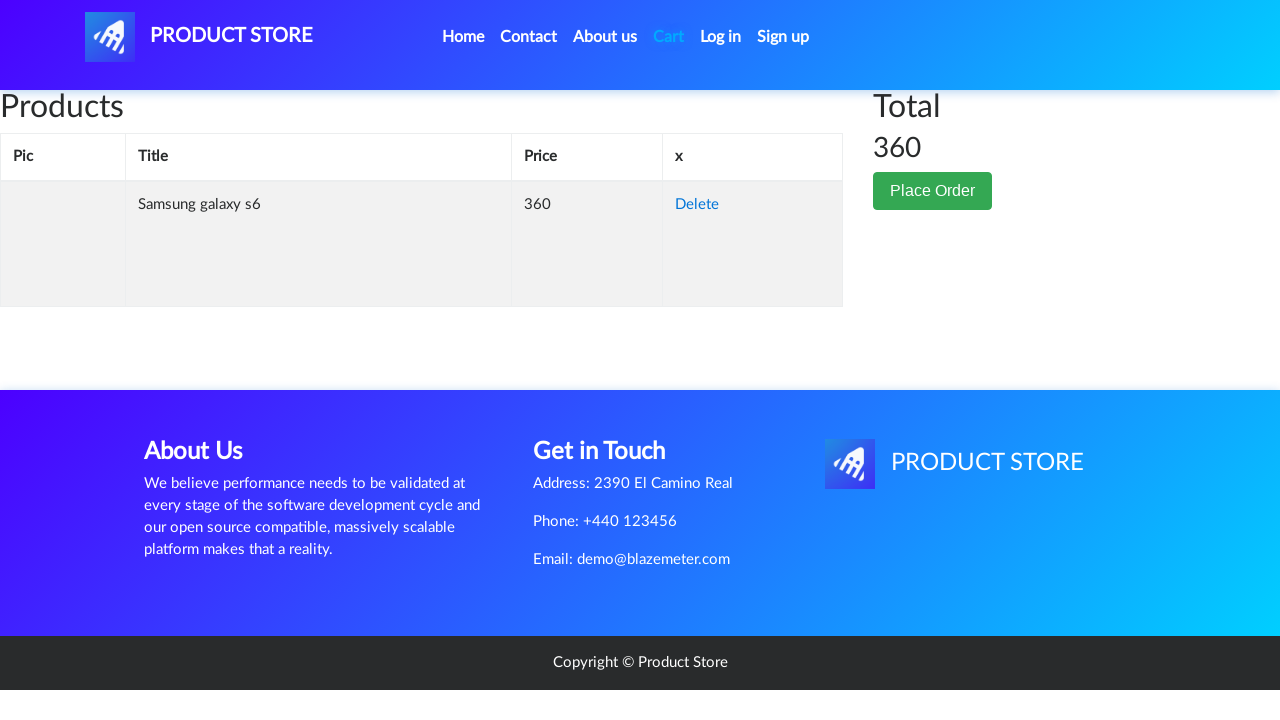

Clicked Place Order button at (933, 191) on button:has-text('Place Order')
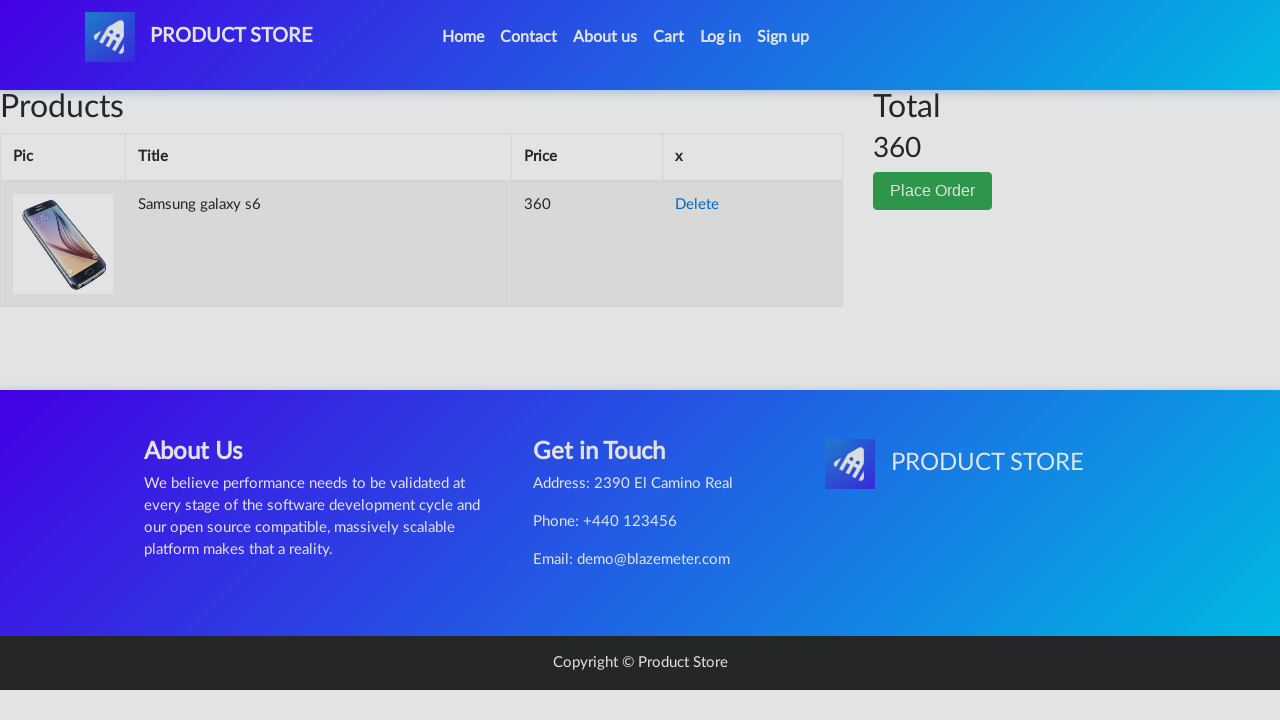

Order form loaded
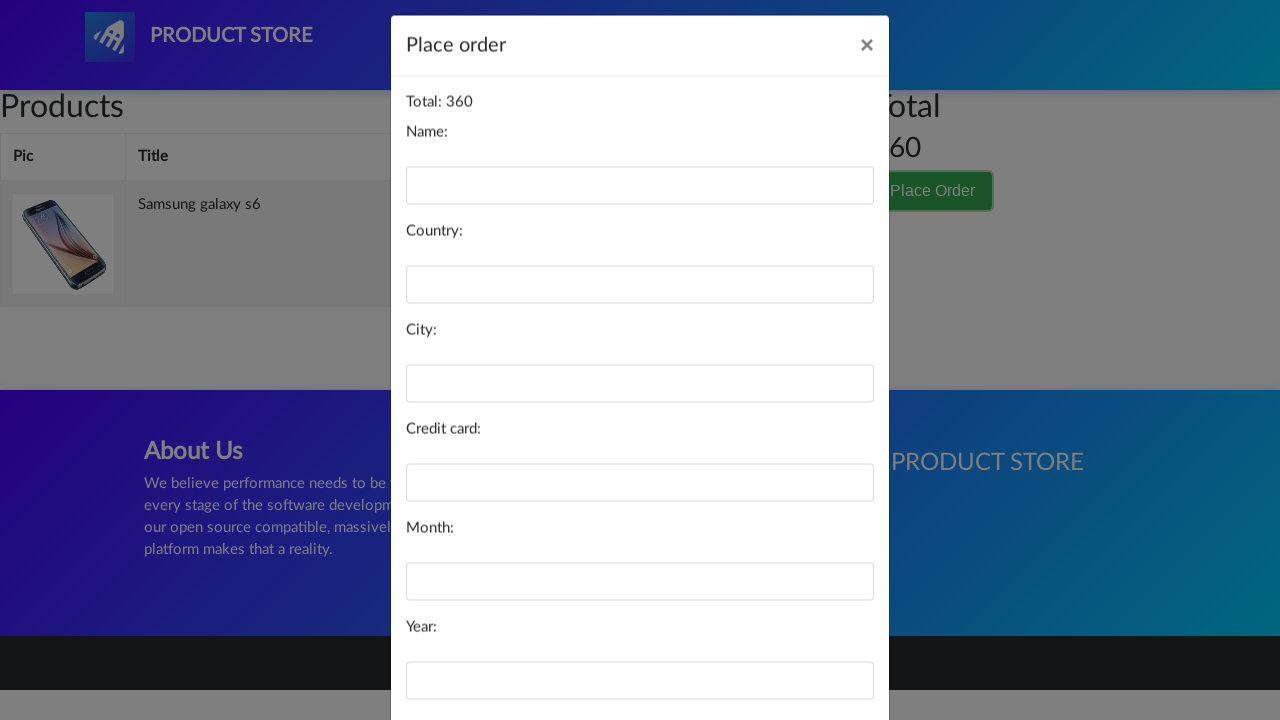

Filled name field with 'John Doe' on #name
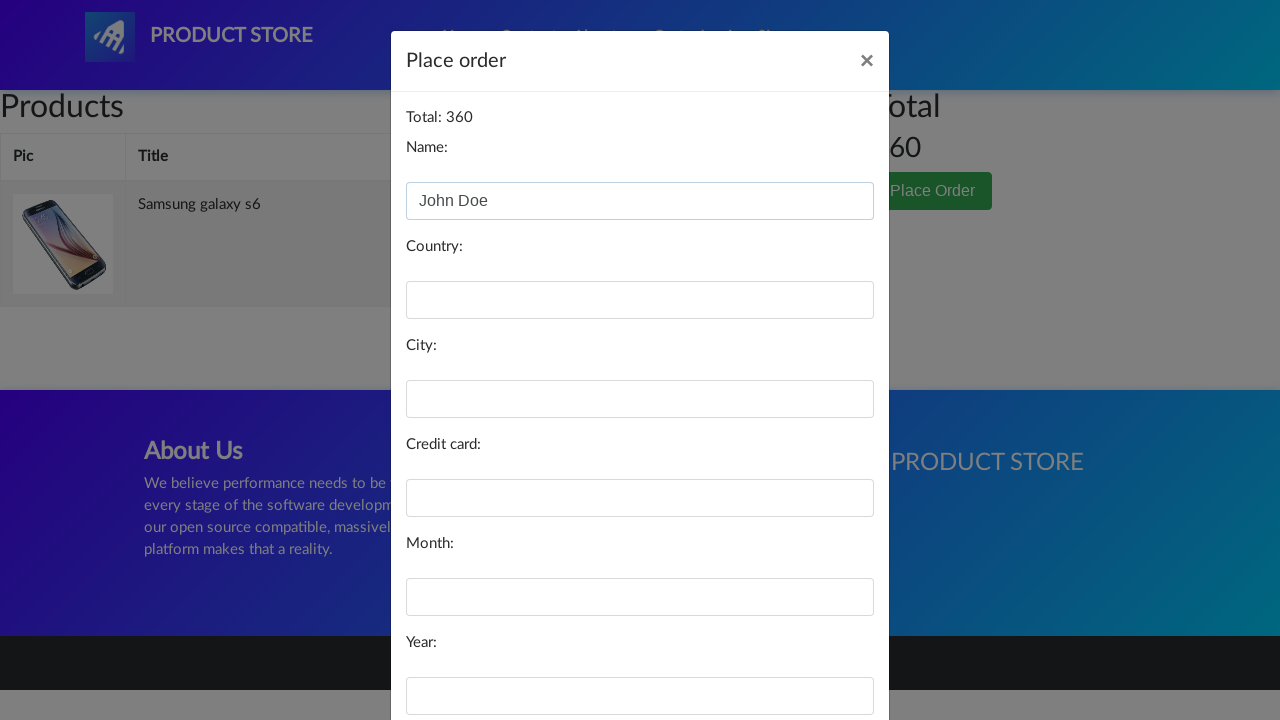

Filled country field with 'Egypt' on #country
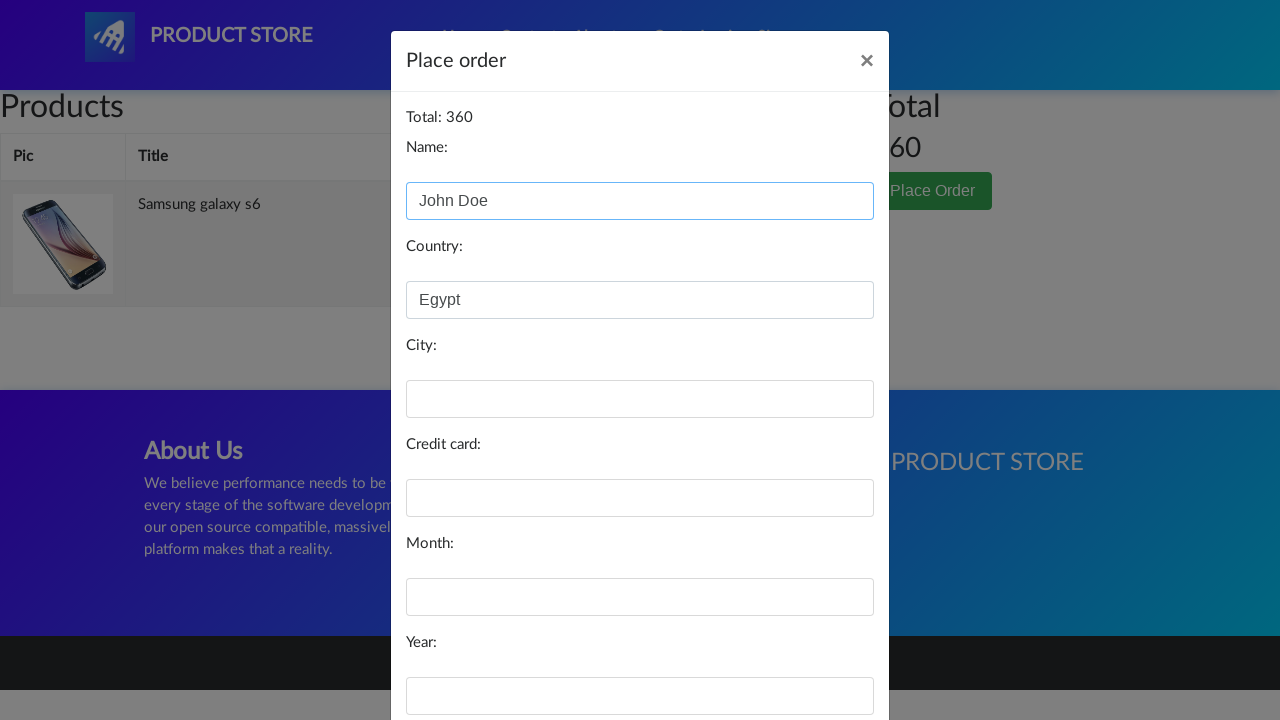

Filled city field with 'Cairo' on #city
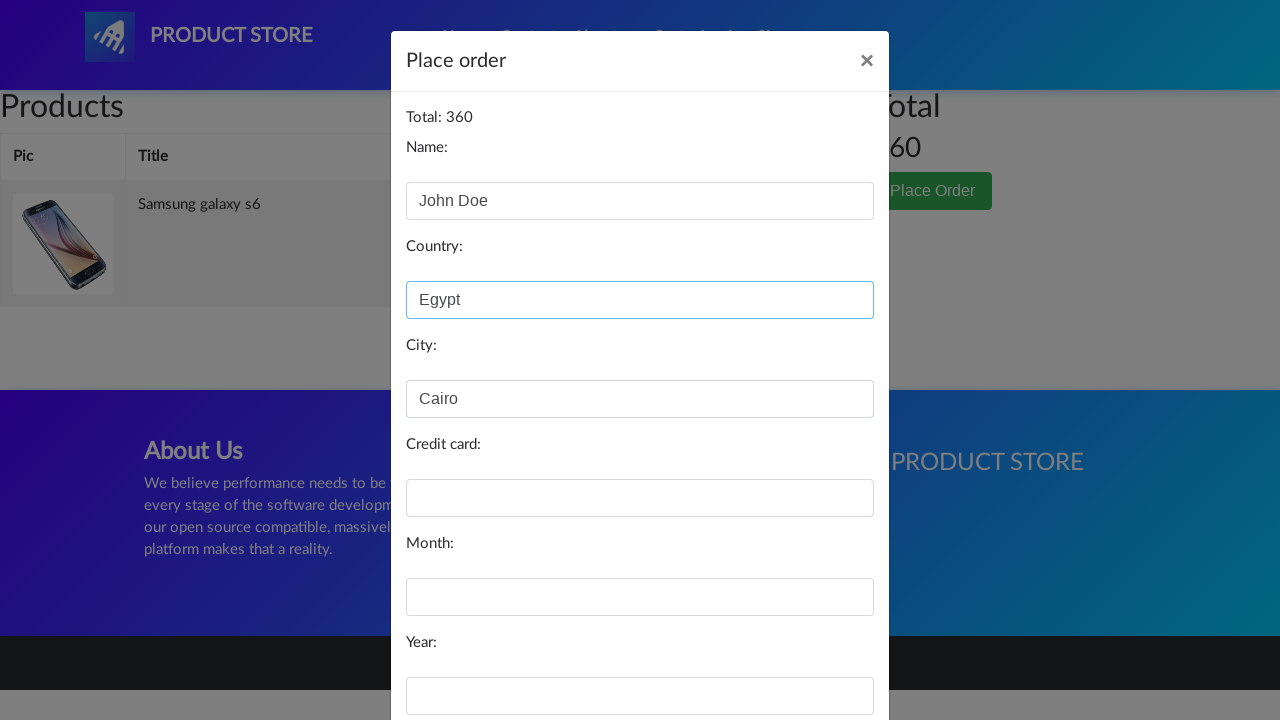

Filled credit card field with card number on #card
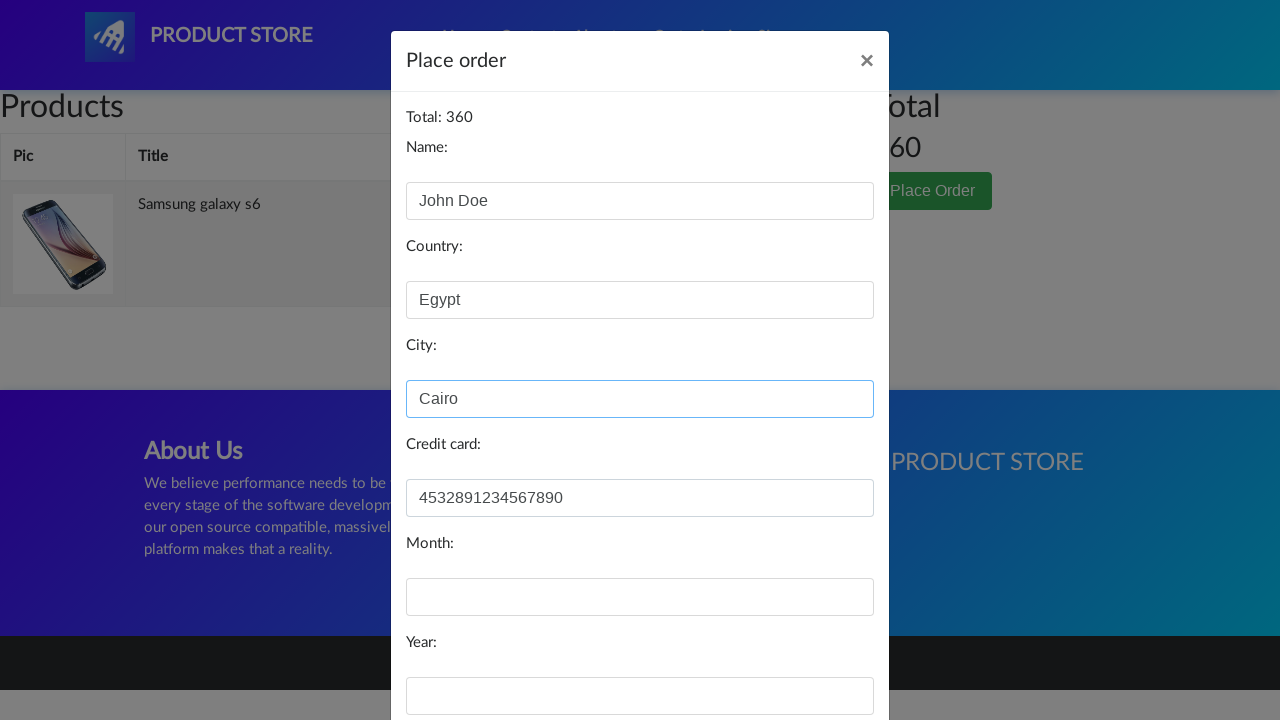

Filled month field with '03' on #month
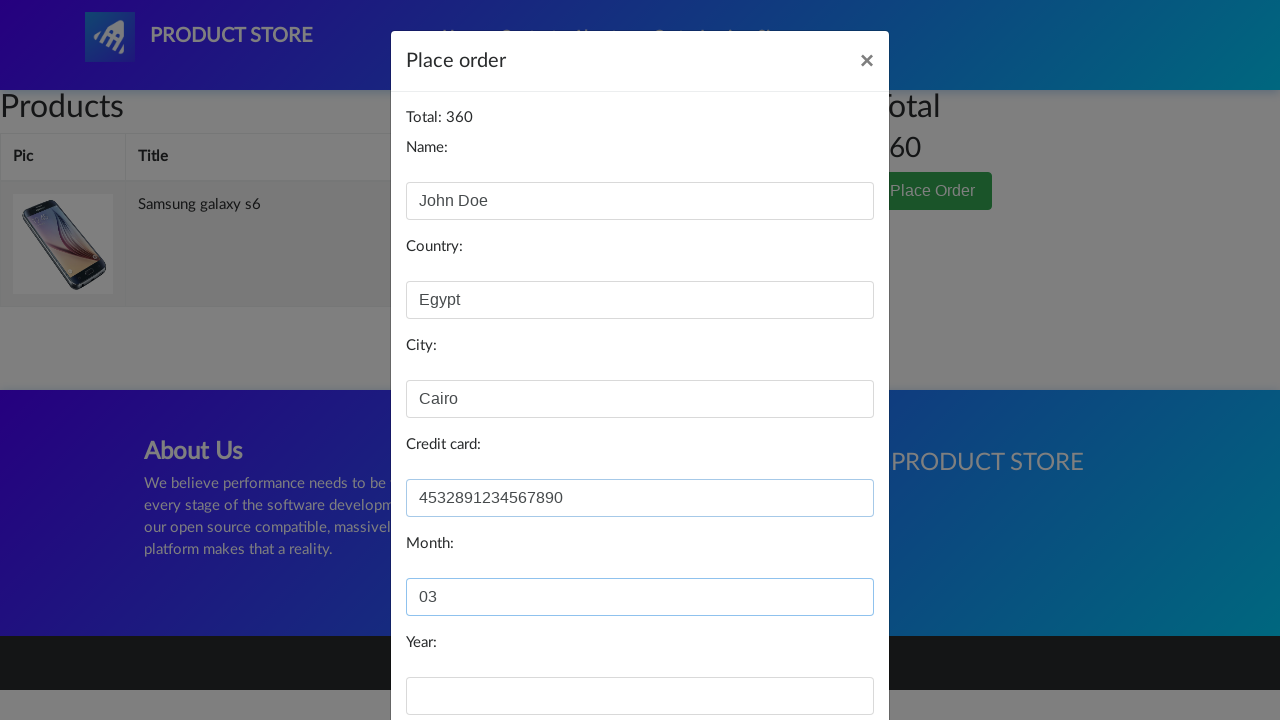

Filled year field with '2025' on #year
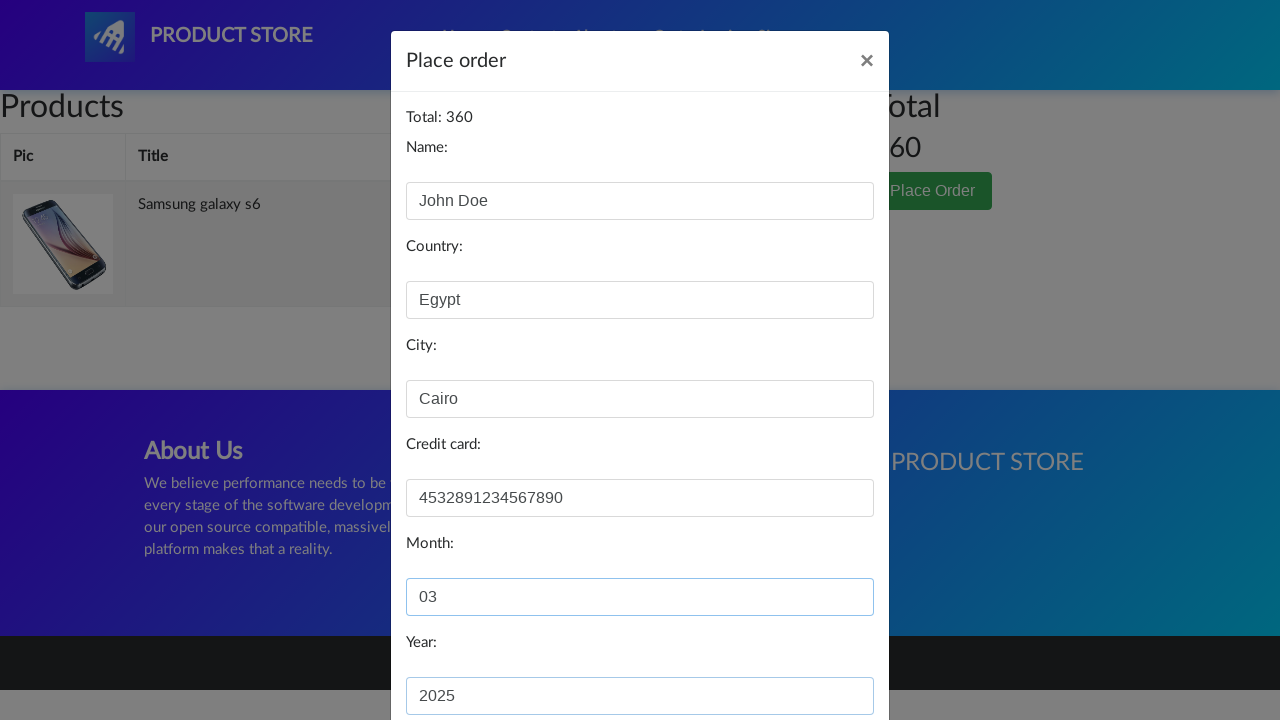

Clicked Purchase button to complete order at (823, 655) on button:has-text('Purchase')
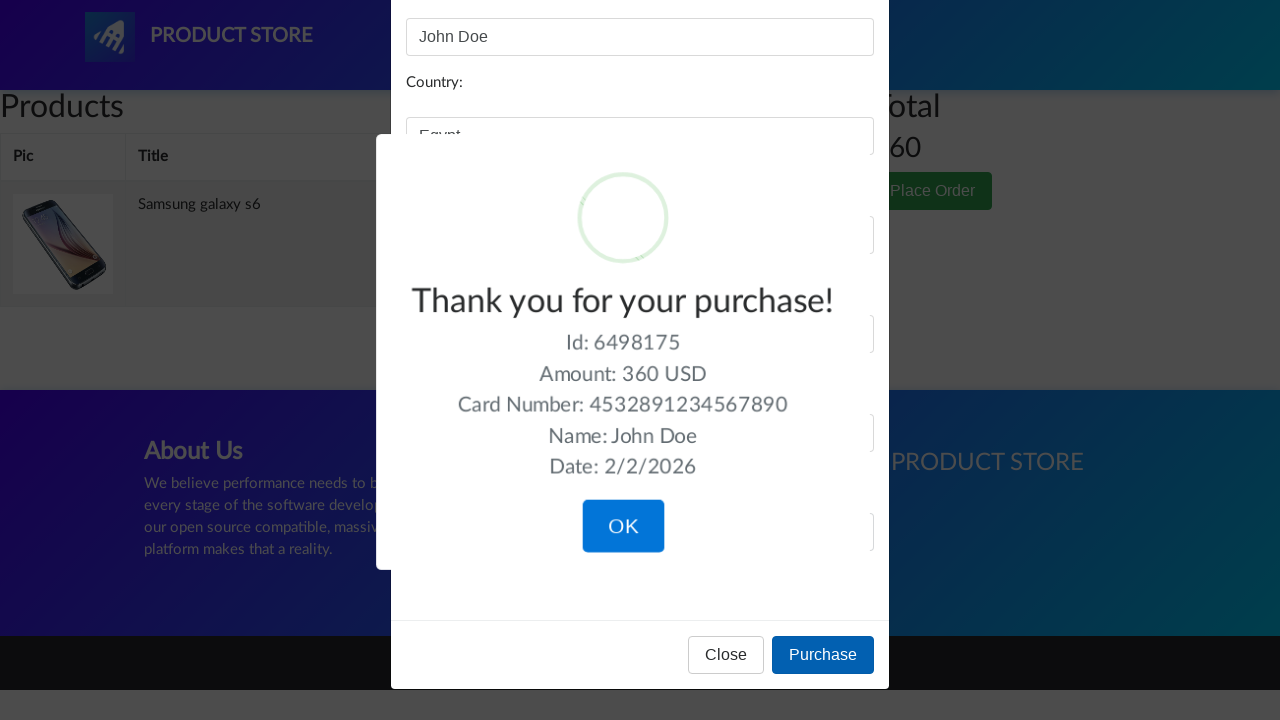

Order completed successfully - purchase confirmation displayed
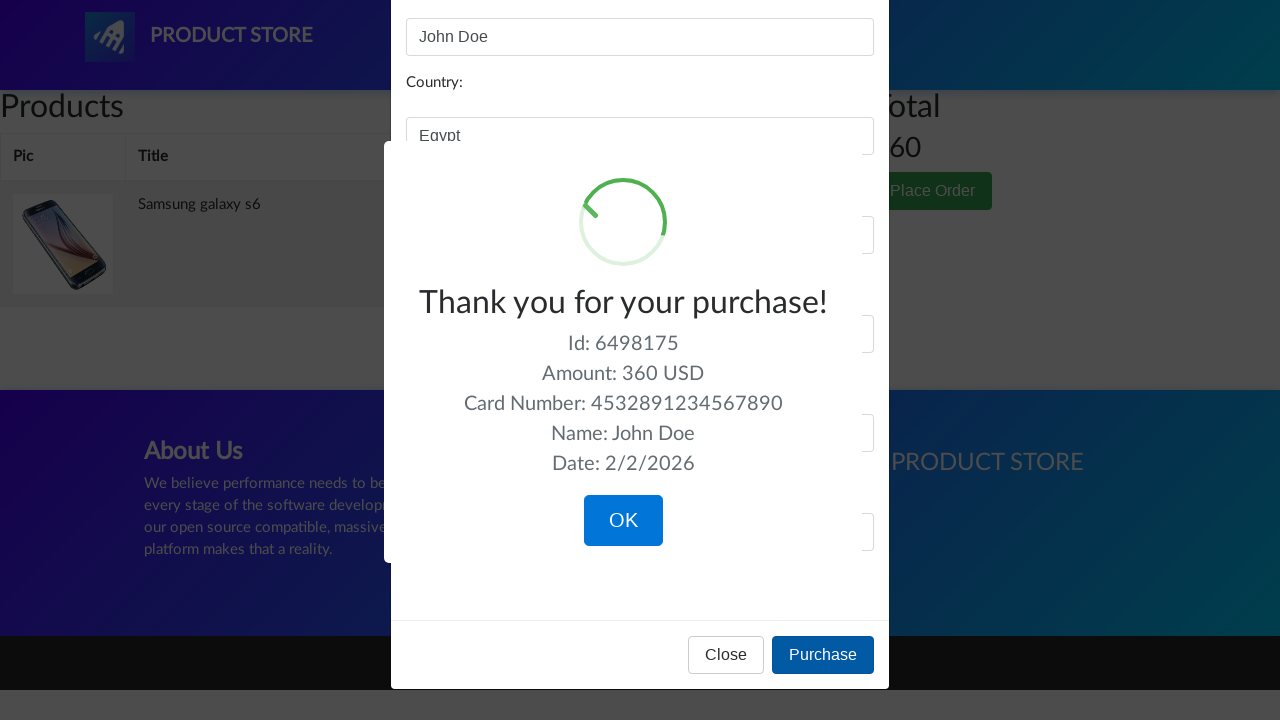

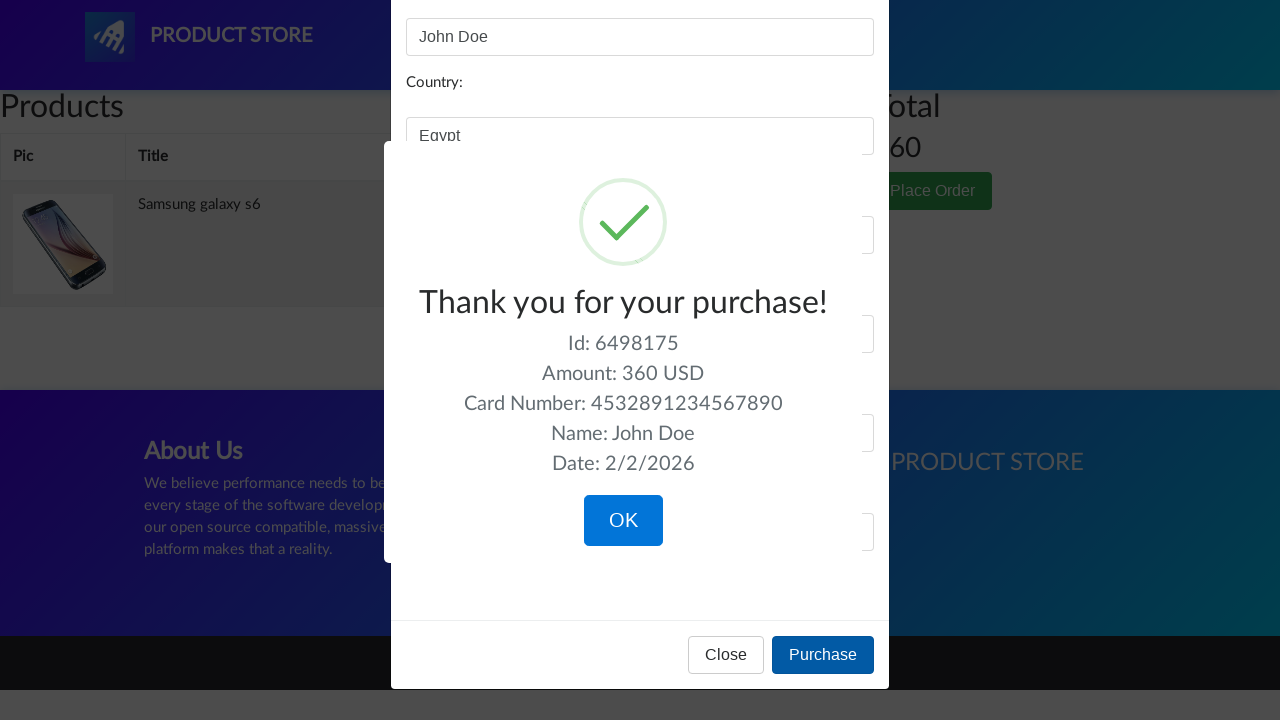